Tests opening a link and navigating back using browser history

Starting URL: https://rahulshettyacademy.com/AutomationPractice/

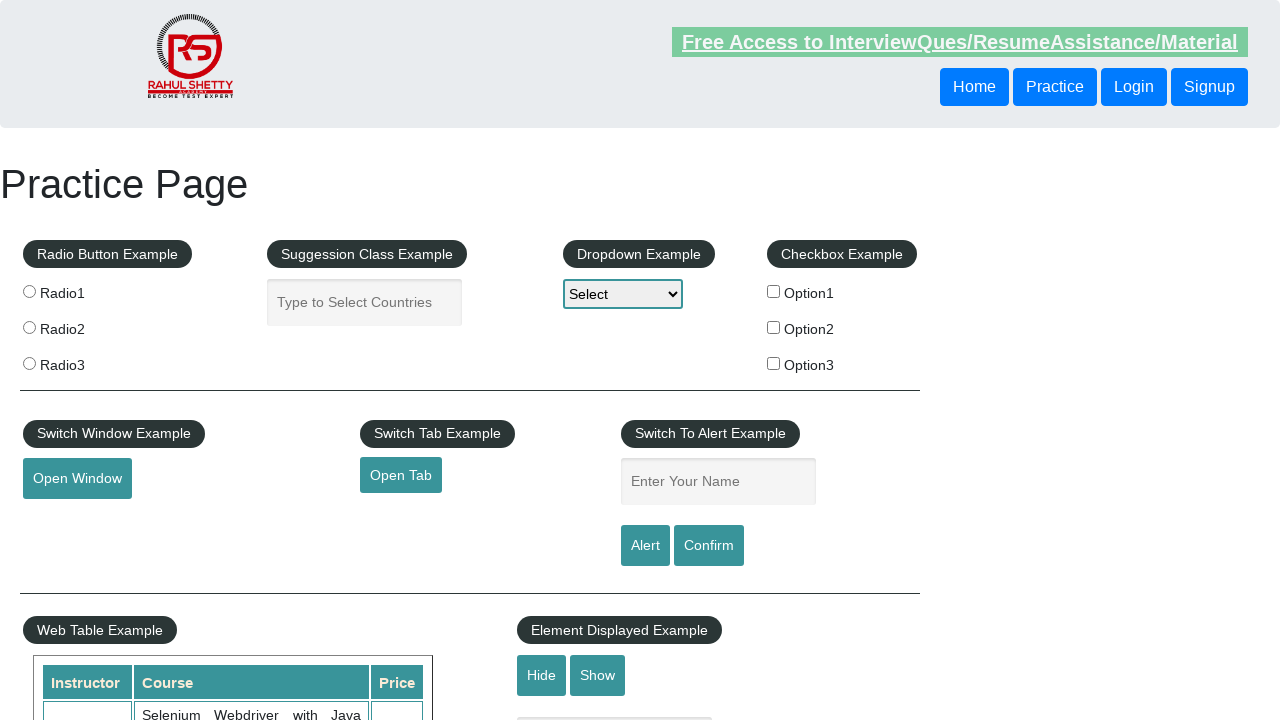

Removed target attribute from open tab link to force same-tab navigation
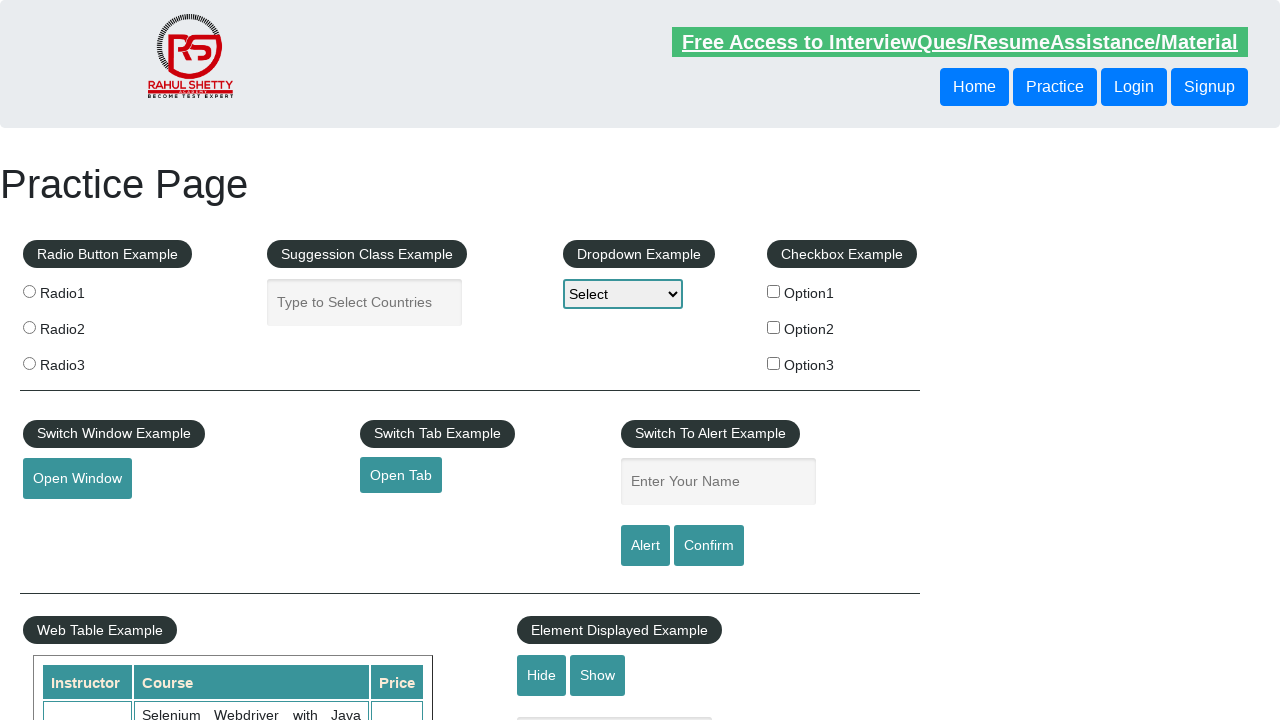

Clicked the open tab link at (401, 475) on #opentab
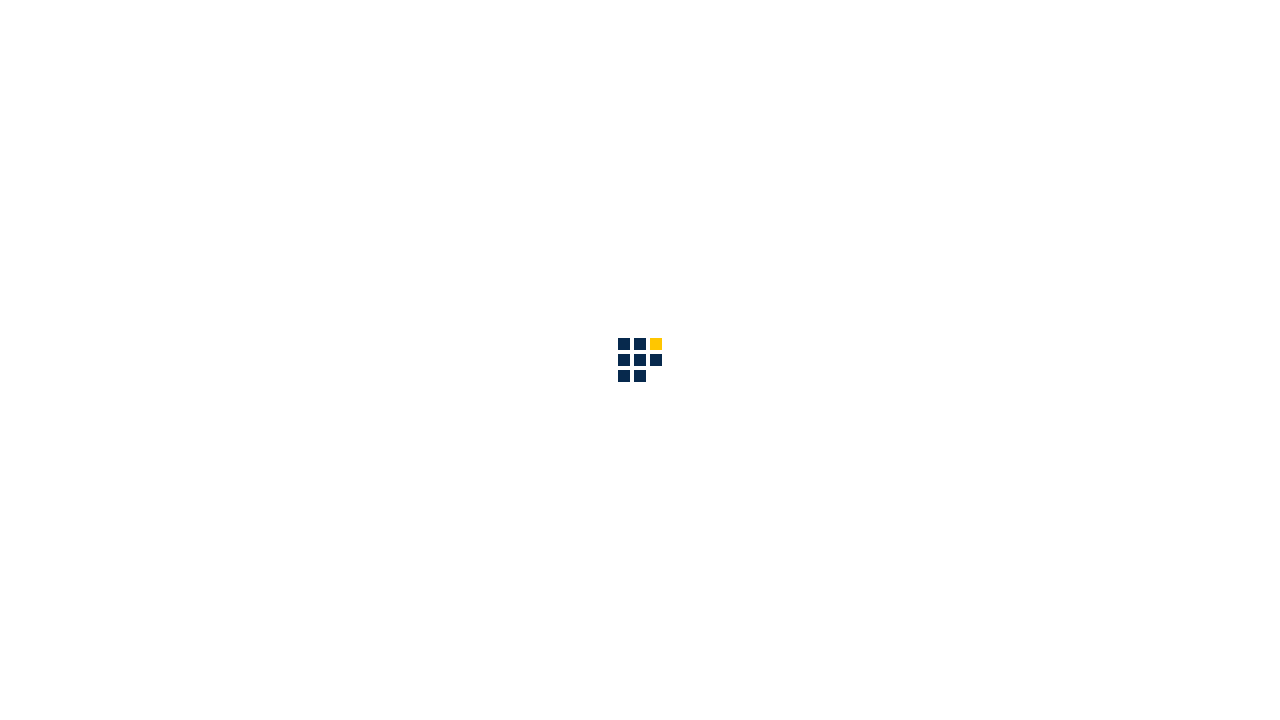

Waited for page to load completely after clicking link
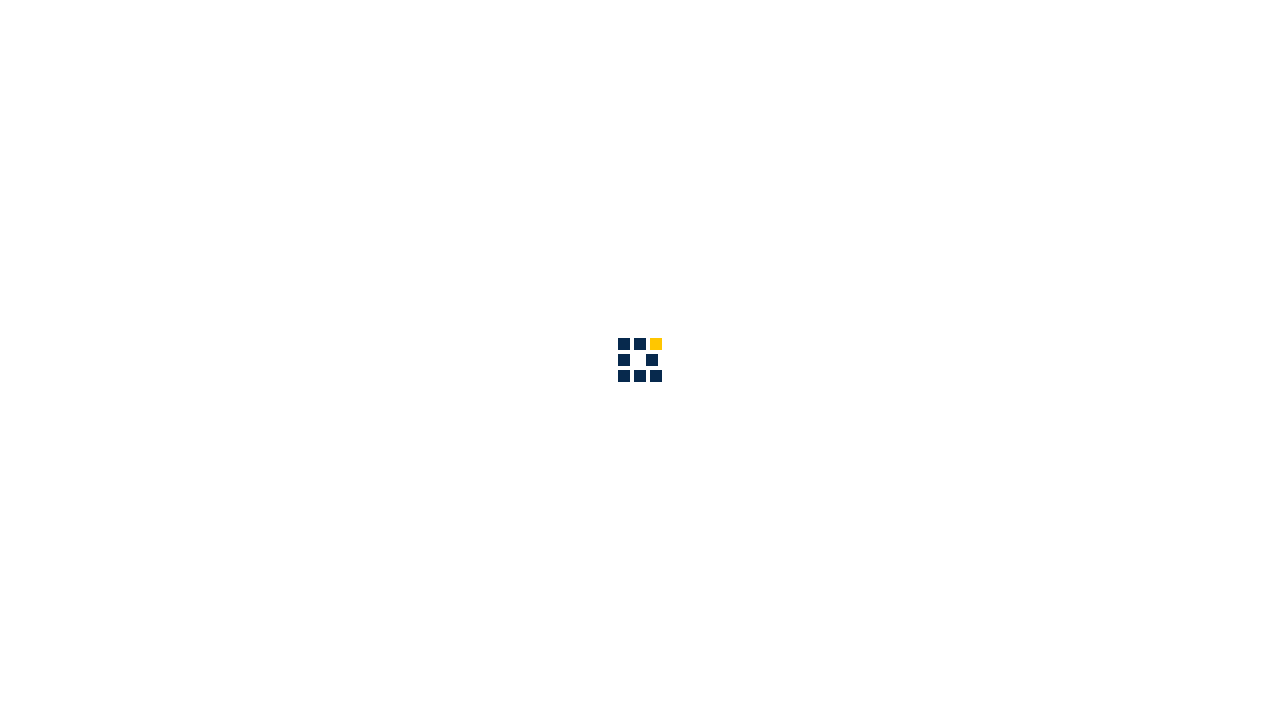

Navigated back to previous page using browser history
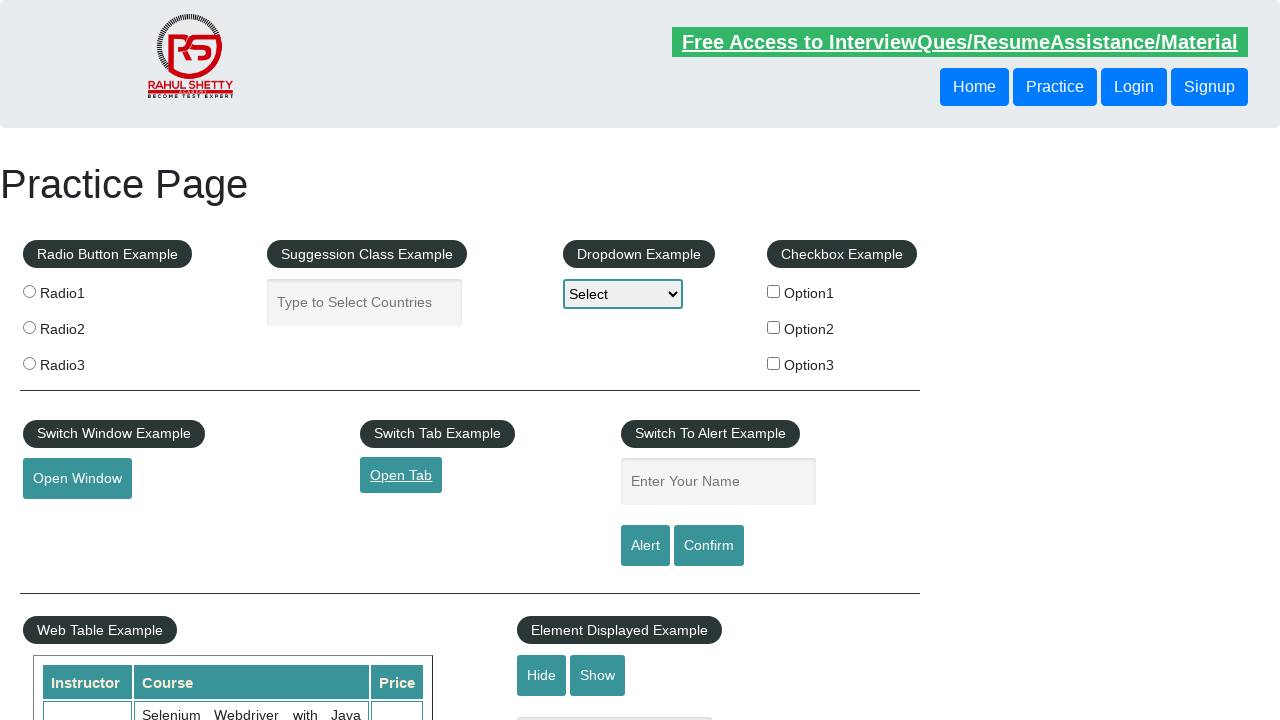

Waited for page to load completely after going back
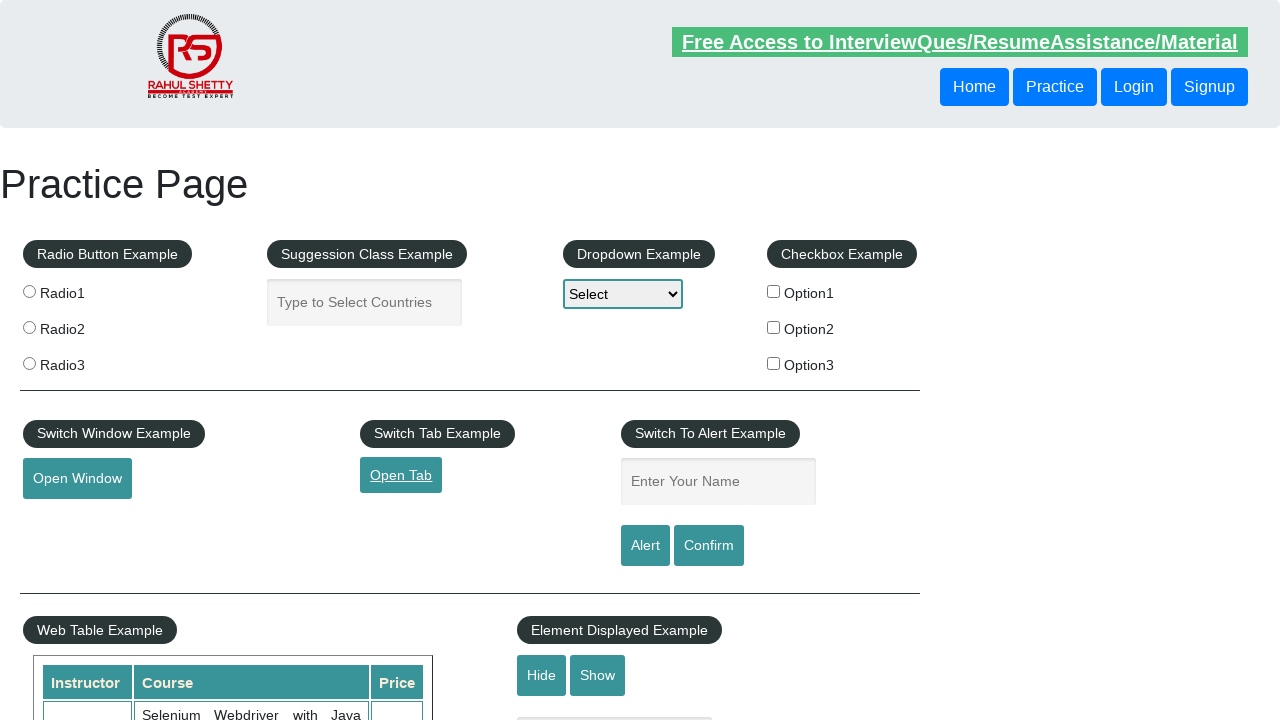

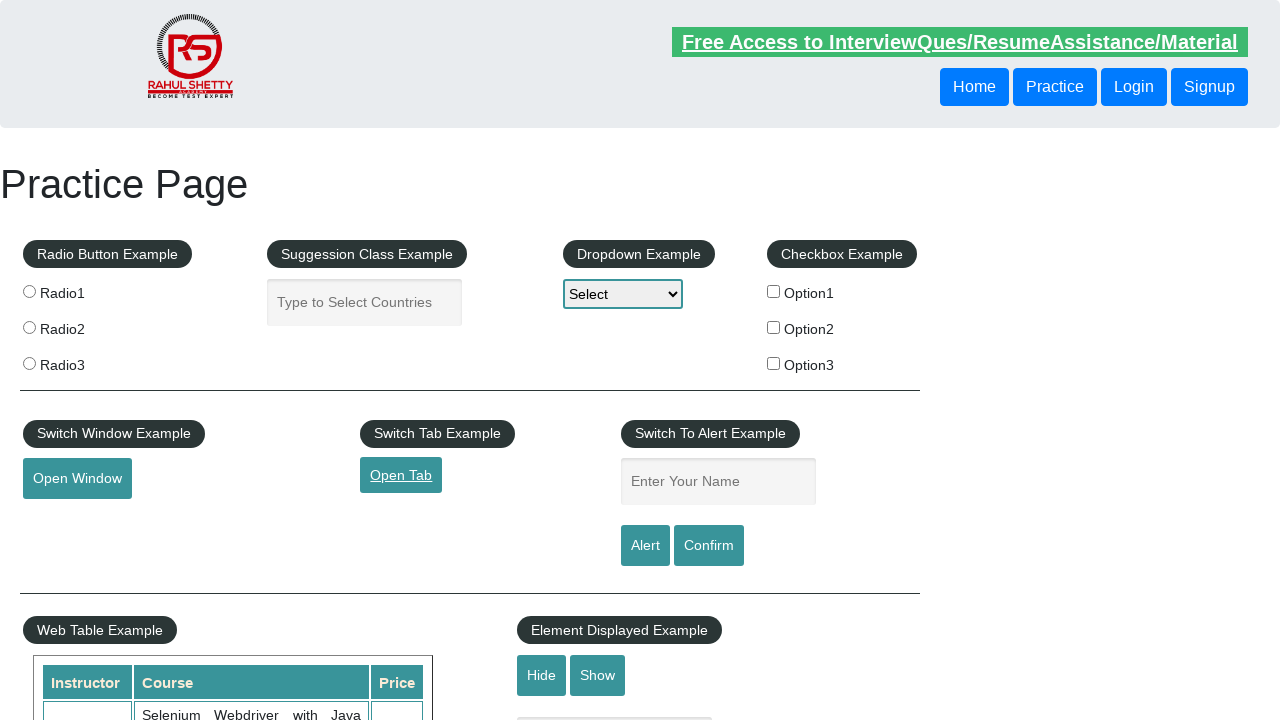